Tests XPath locator by filling in the email field in the review form

Starting URL: https://keybooks.ro/shop/cooking-with-love/

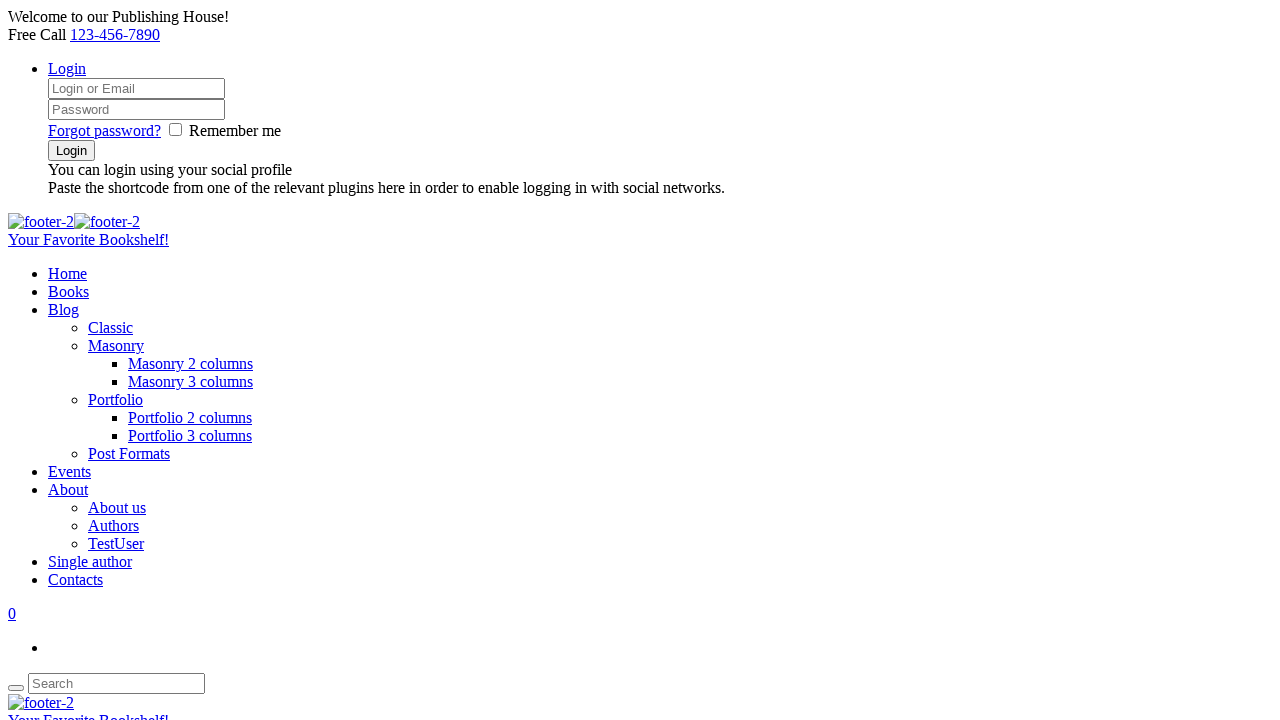

Clicked Reviews tab to display review form at (660, 361) on #tab-title-reviews
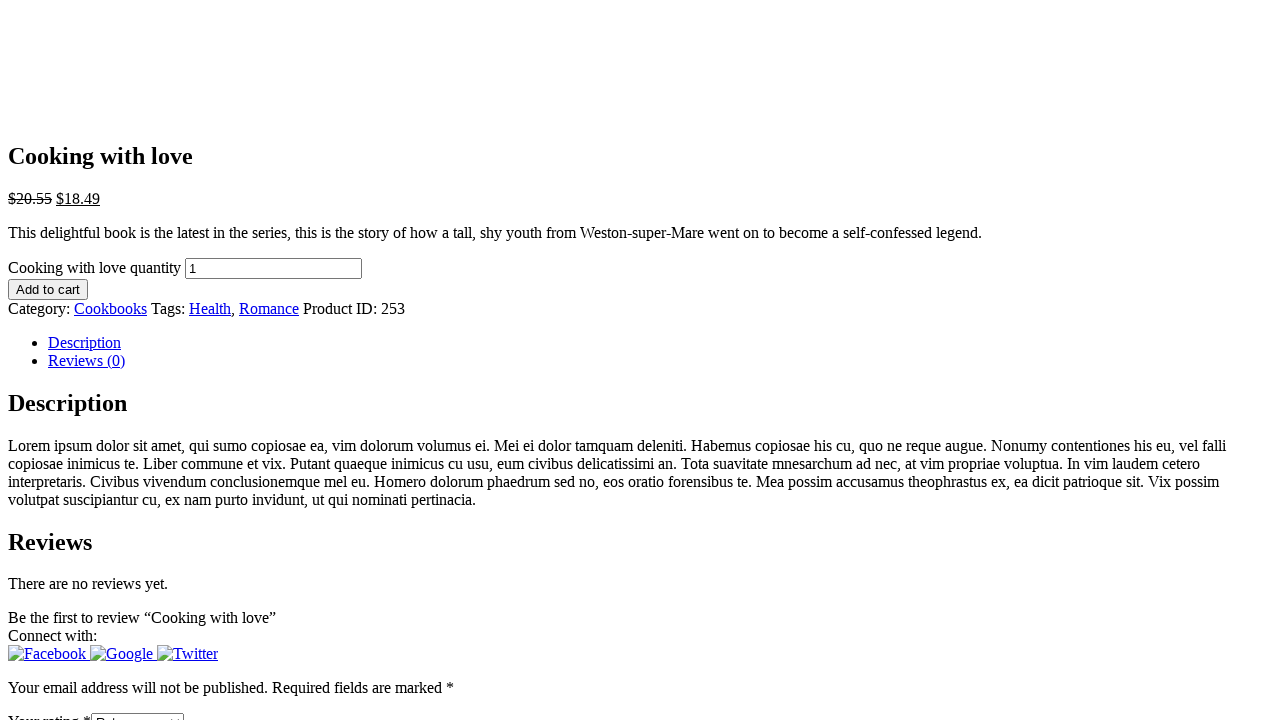

Filled email field with 'Email@test.test' using XPath locator on xpath=//input[@name='email']
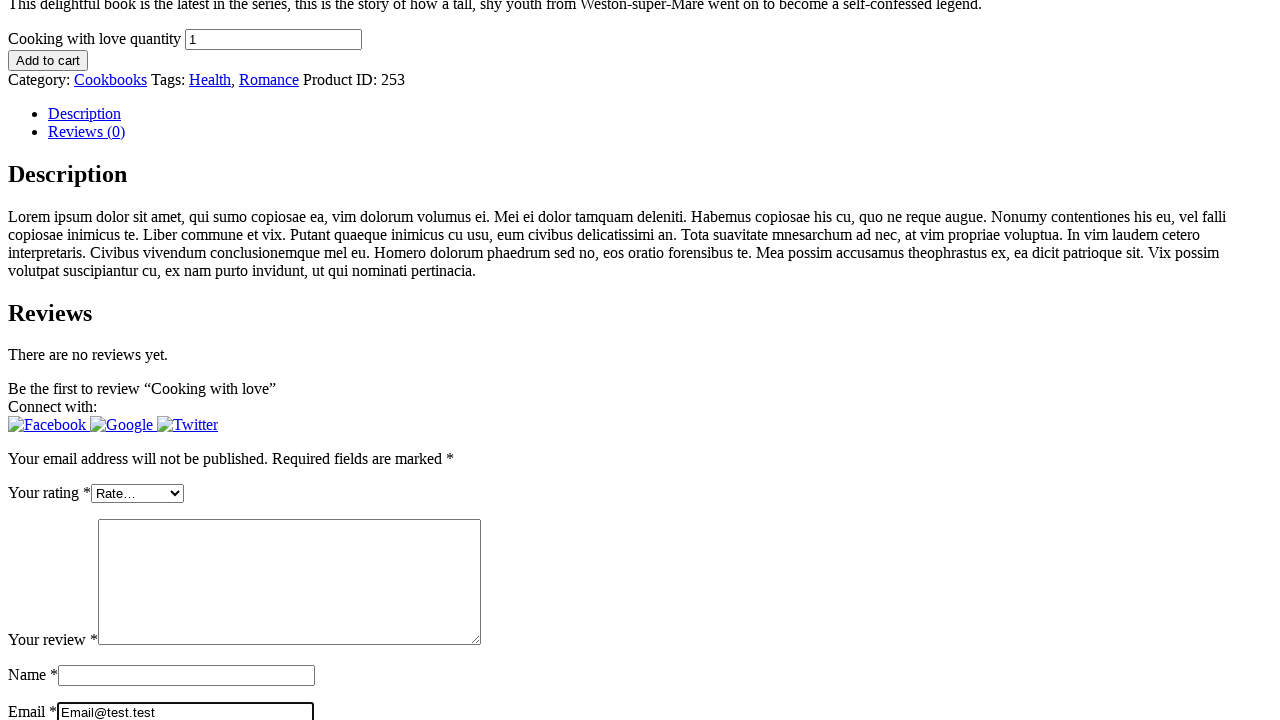

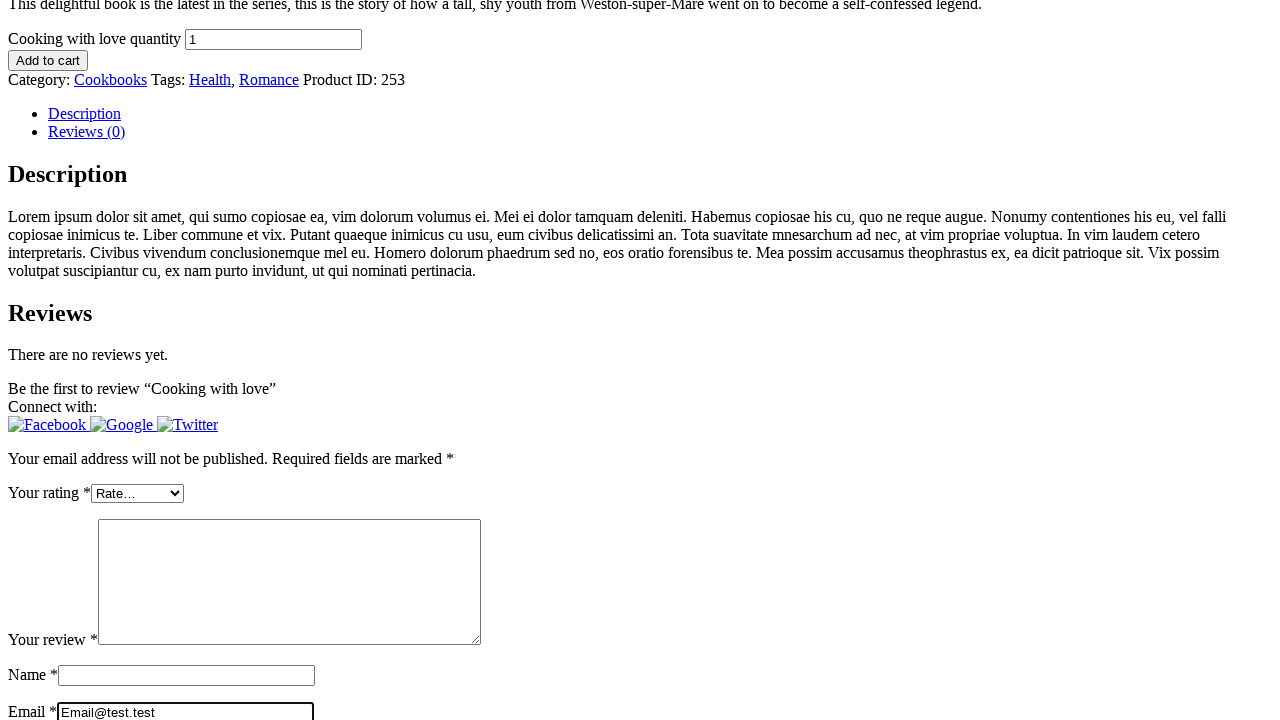